Tests JavaScript prompt alert functionality by clicking a button to trigger a prompt, entering text into the prompt dialog, and accepting it.

Starting URL: https://the-internet.herokuapp.com/javascript_alerts

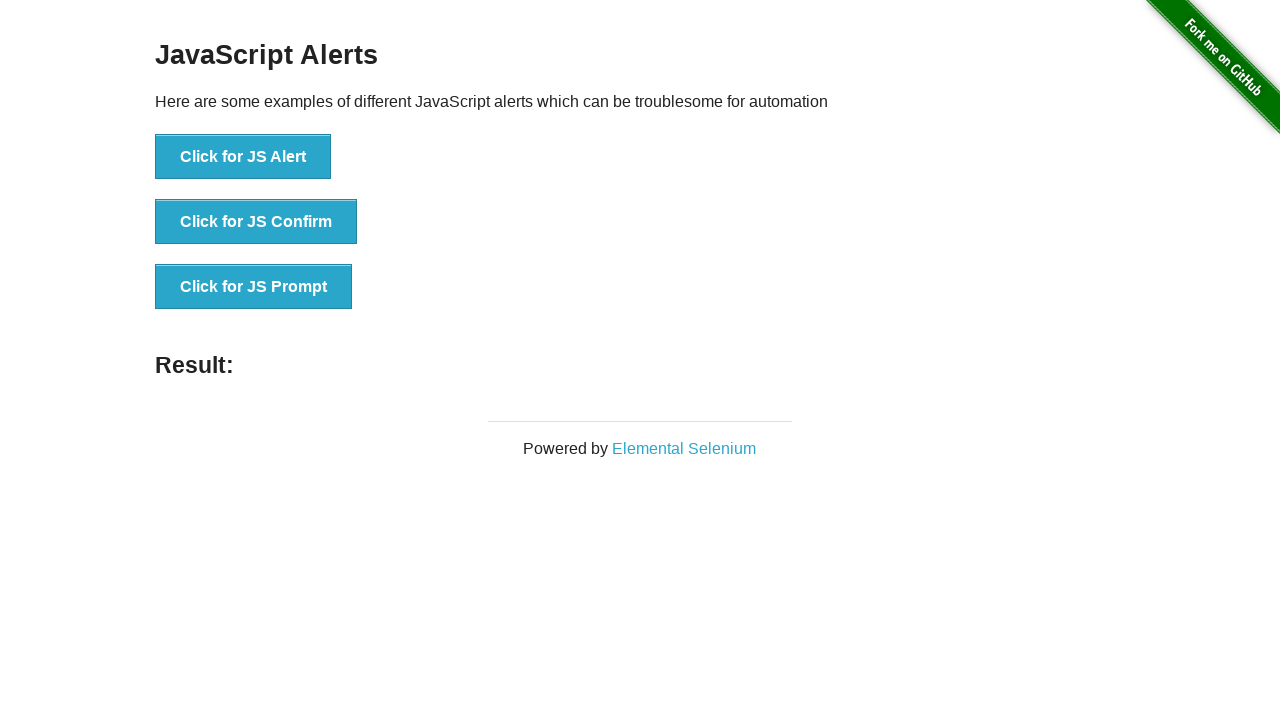

Set up dialog handler to accept prompt with text 'Subodh'
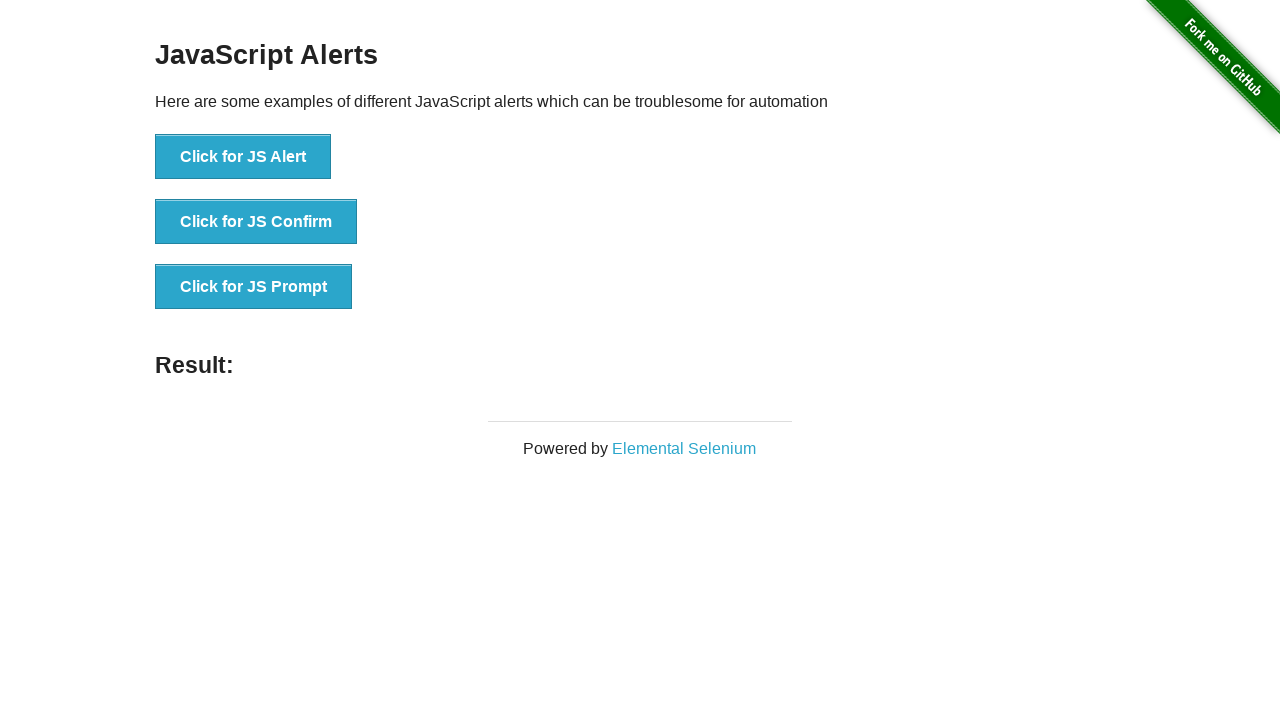

Clicked button to trigger JavaScript prompt alert at (254, 287) on xpath=//button[@onclick='jsPrompt()']
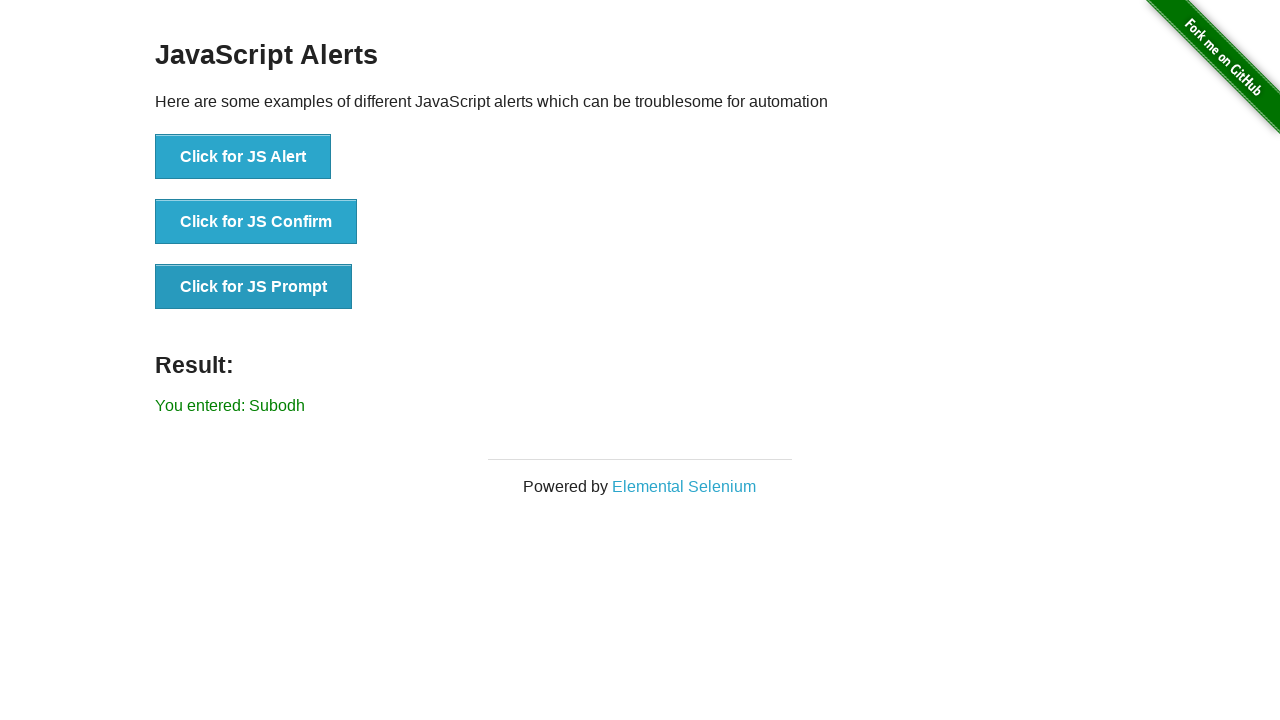

Verified prompt was accepted and result displays 'Subodh'
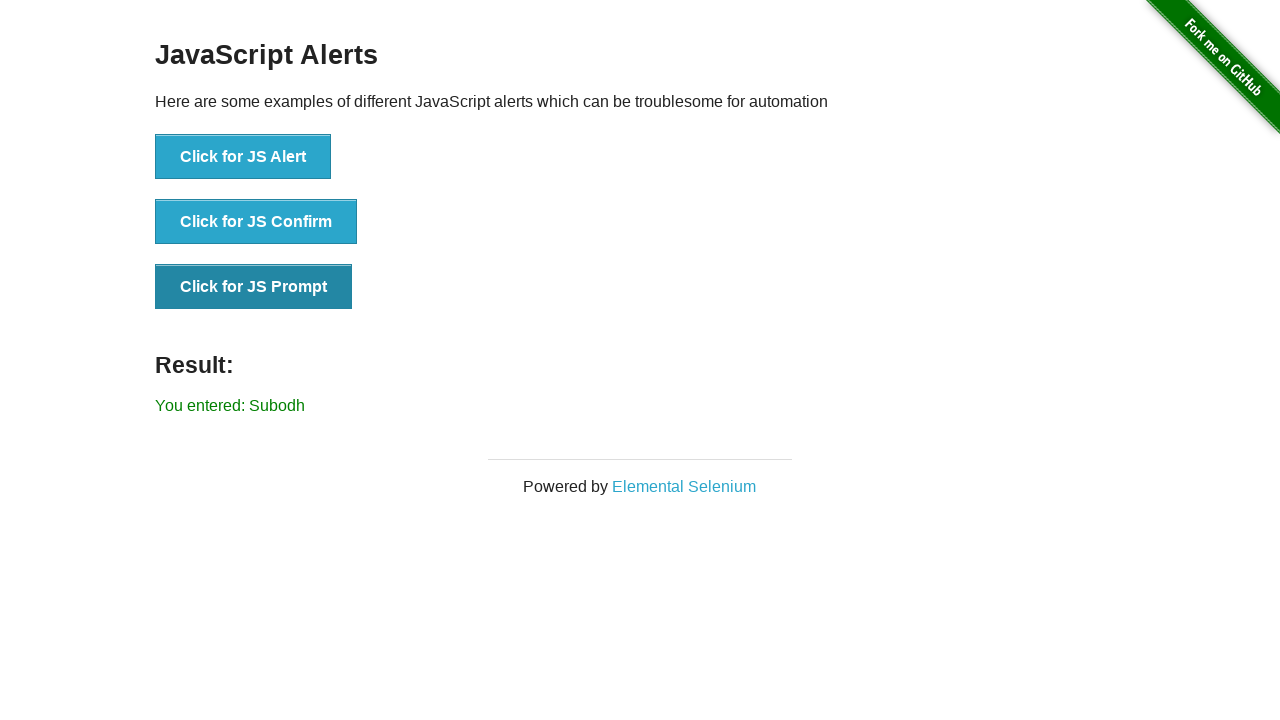

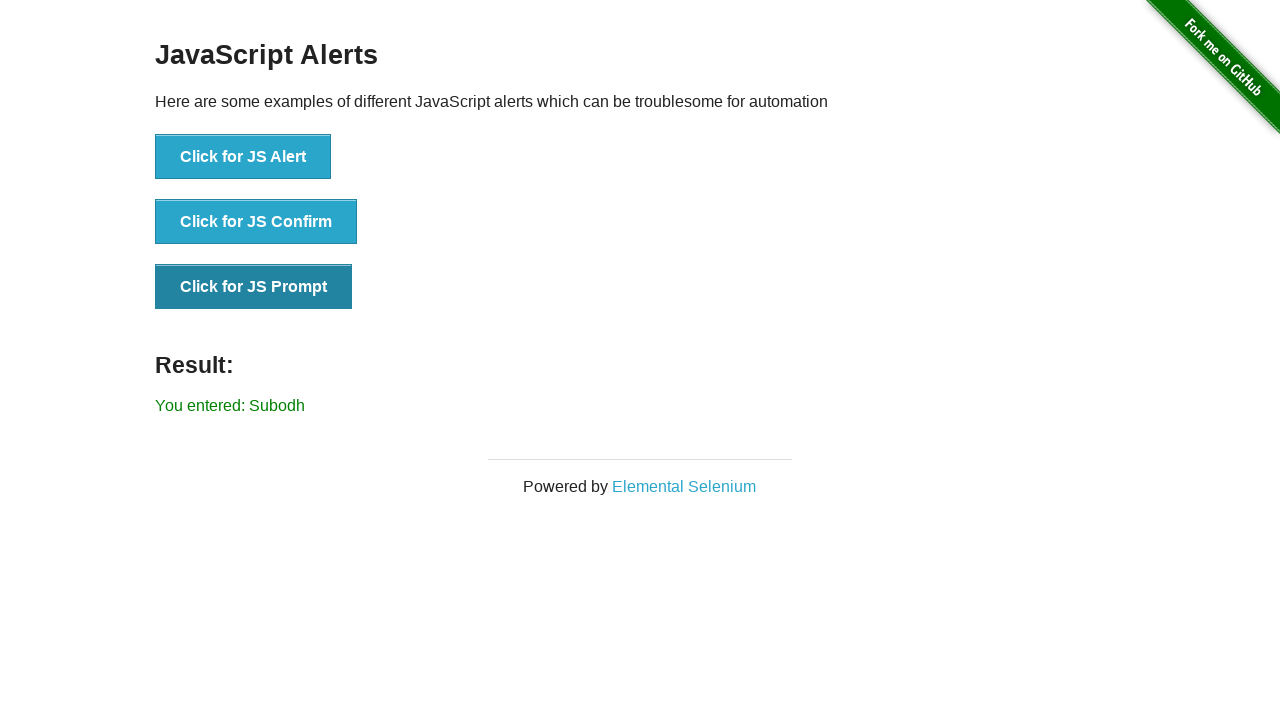